Tests window handling by navigating to a page that opens a new window, switching between parent and child windows, and verifying content in both windows

Starting URL: https://the-internet.herokuapp.com/

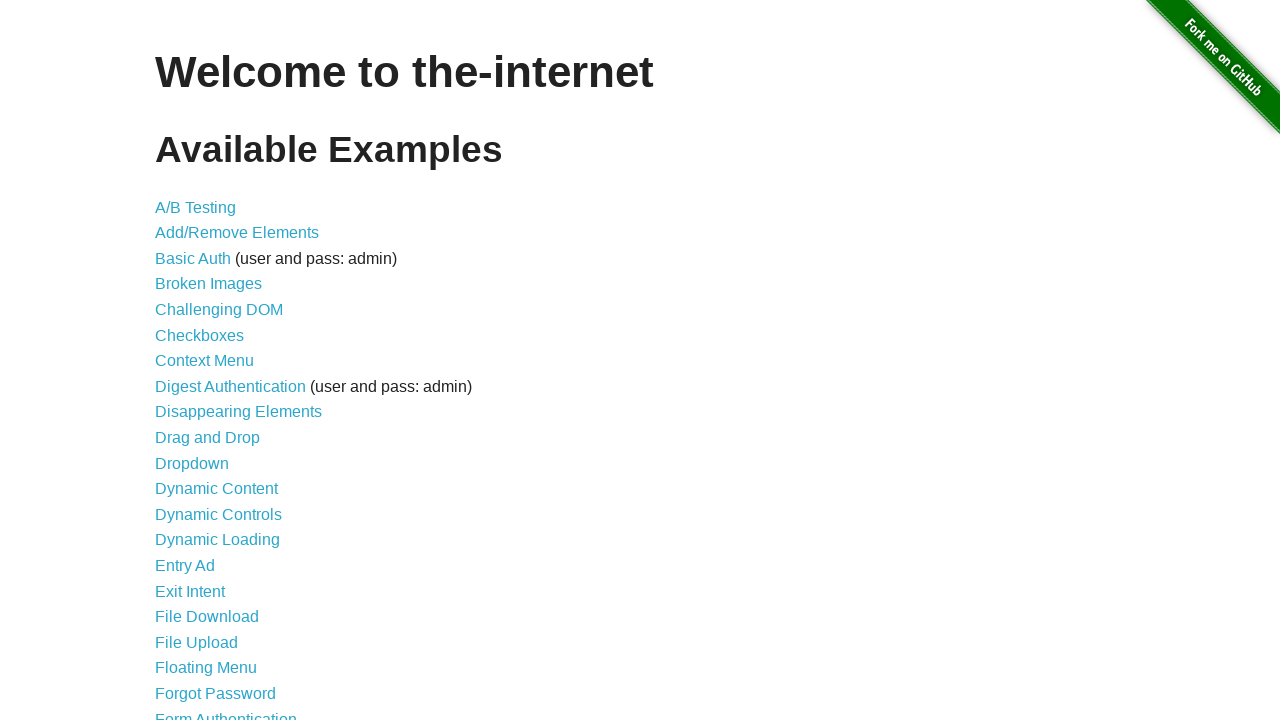

Clicked on Multiple Windows link at (218, 369) on text=Multiple Windows
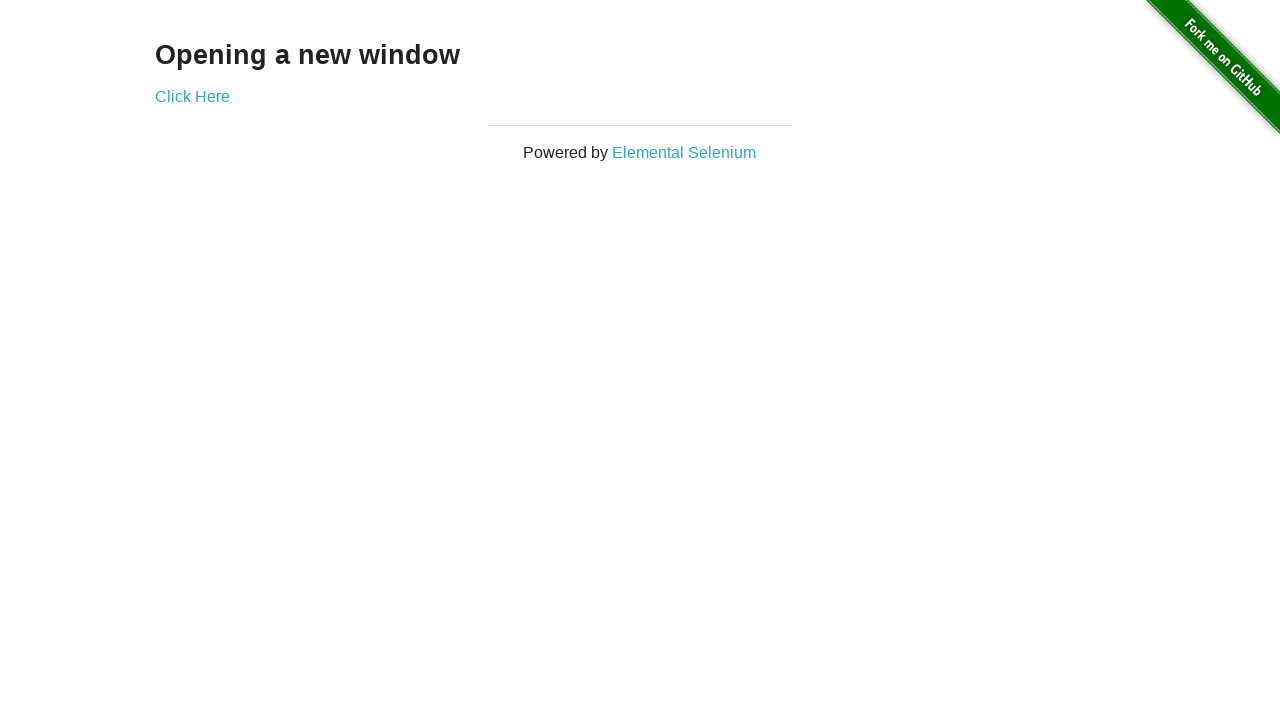

Clicked 'Click Here' button to open new window at (192, 96) on text=Click Here
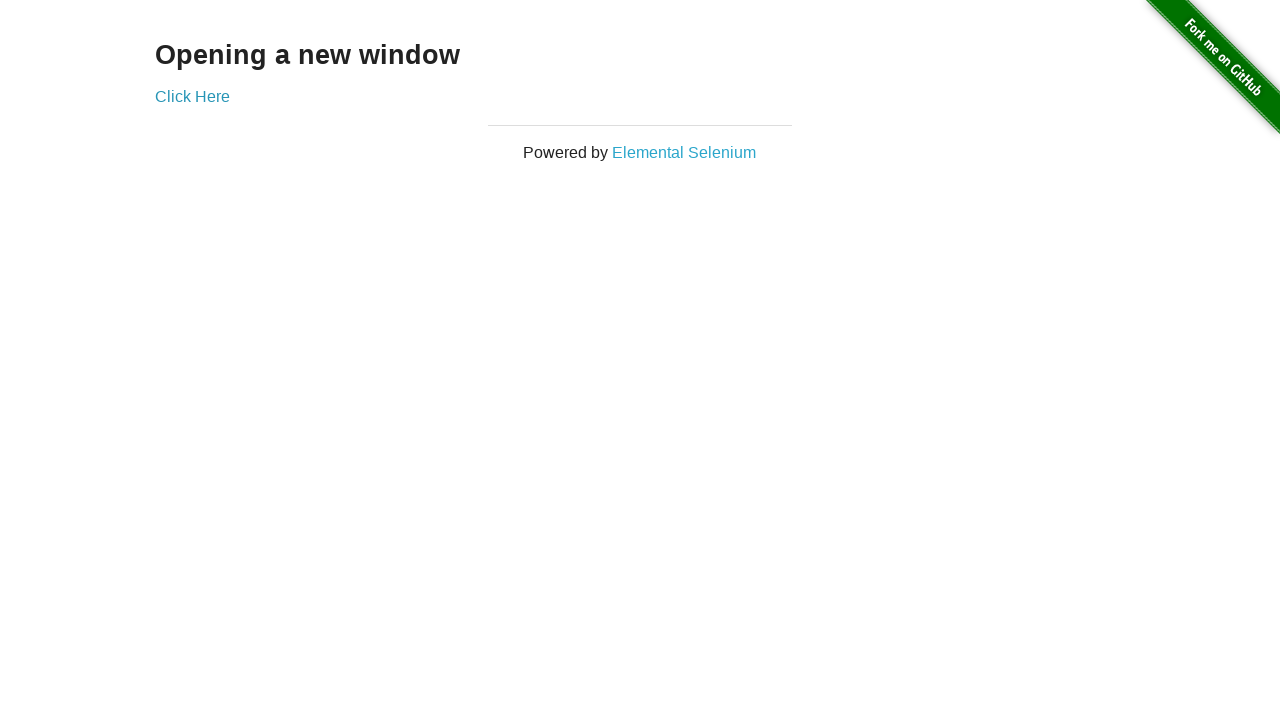

New window opened and captured
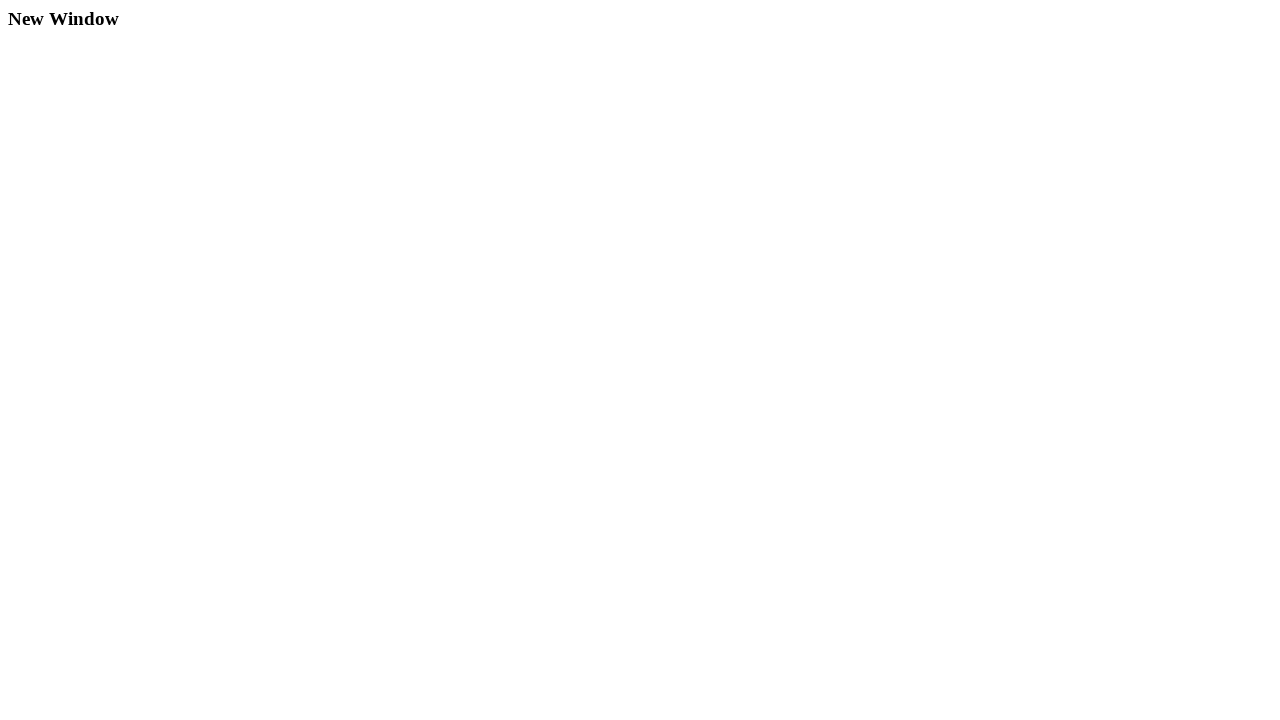

Retrieved text from new window: 'New Window'
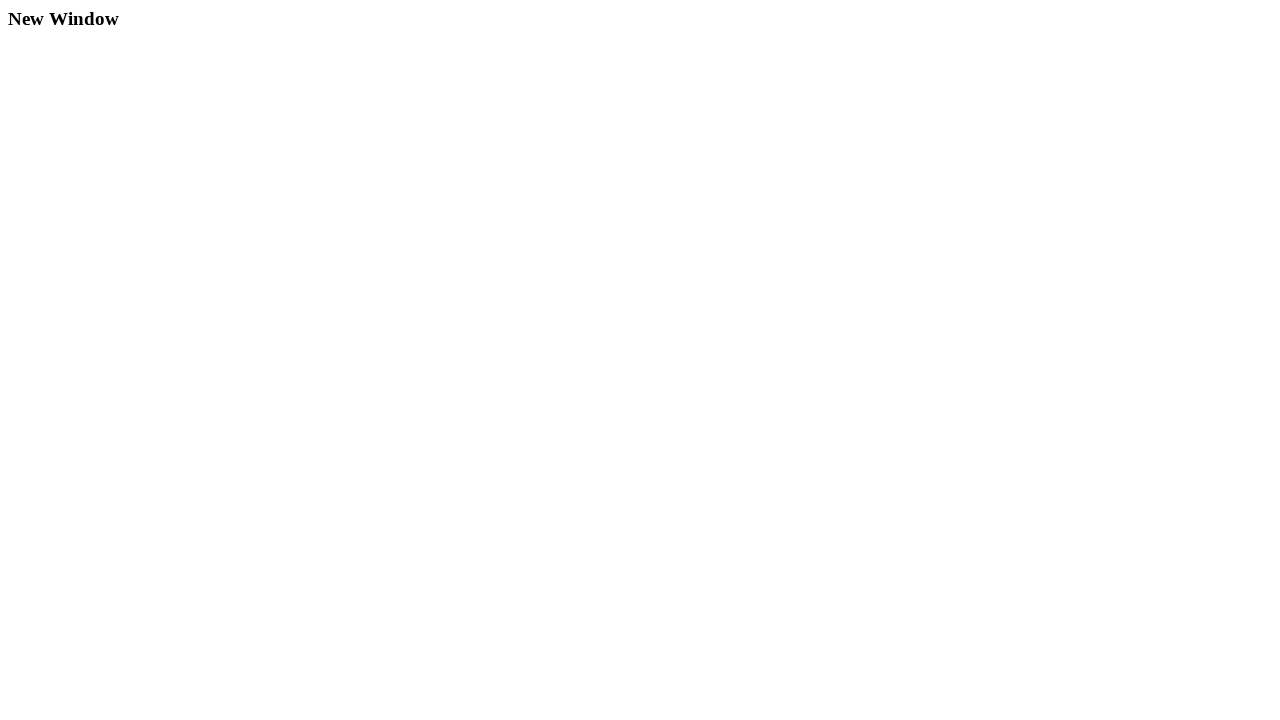

Retrieved text from original window: 'Opening a new window'
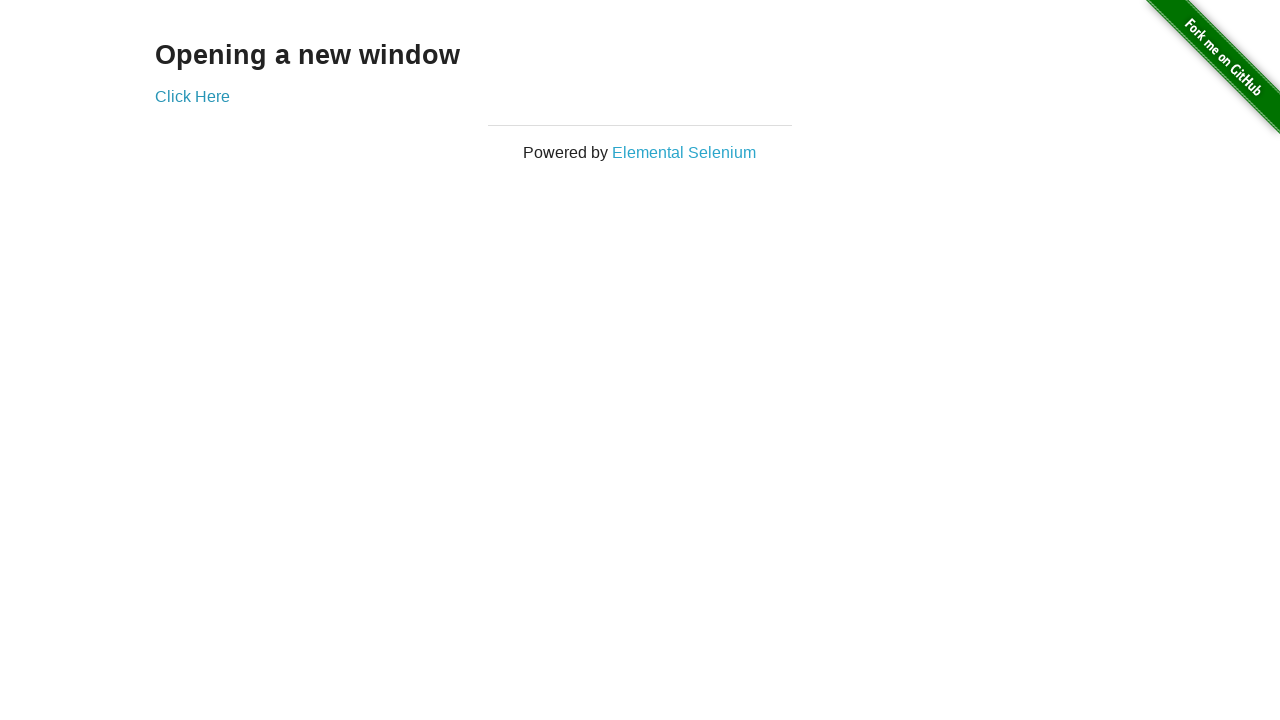

Closed the new window
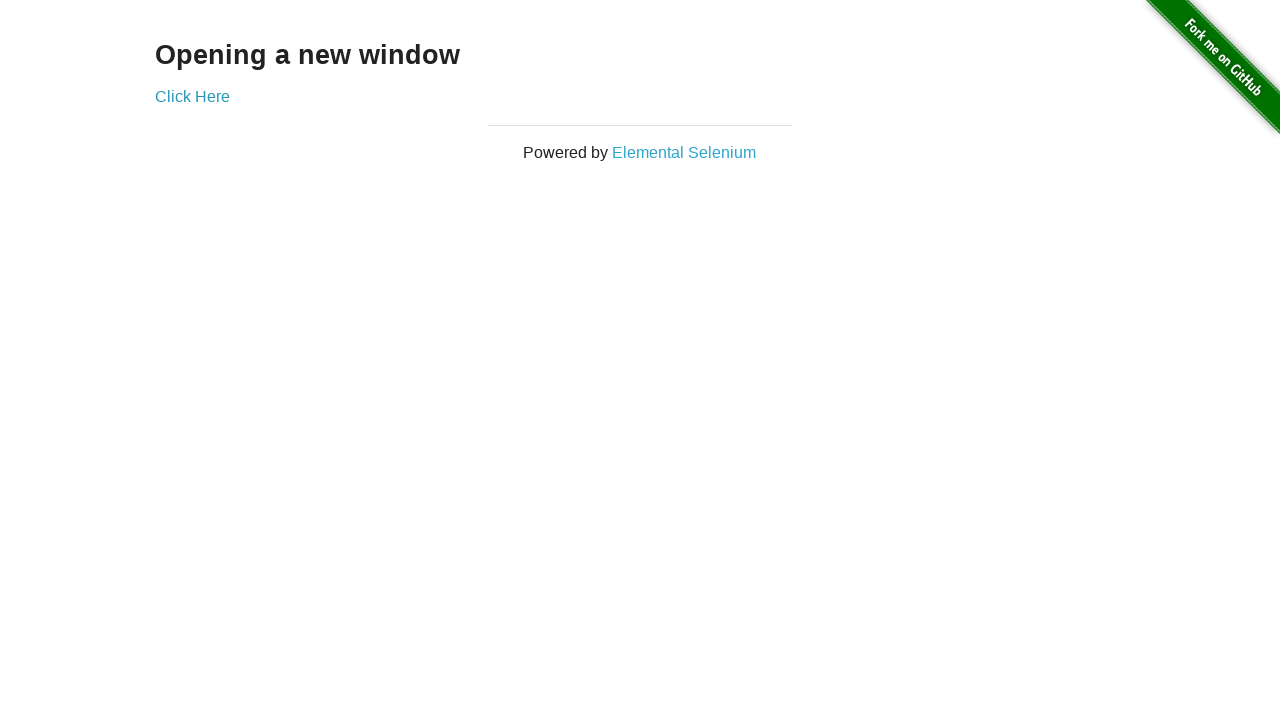

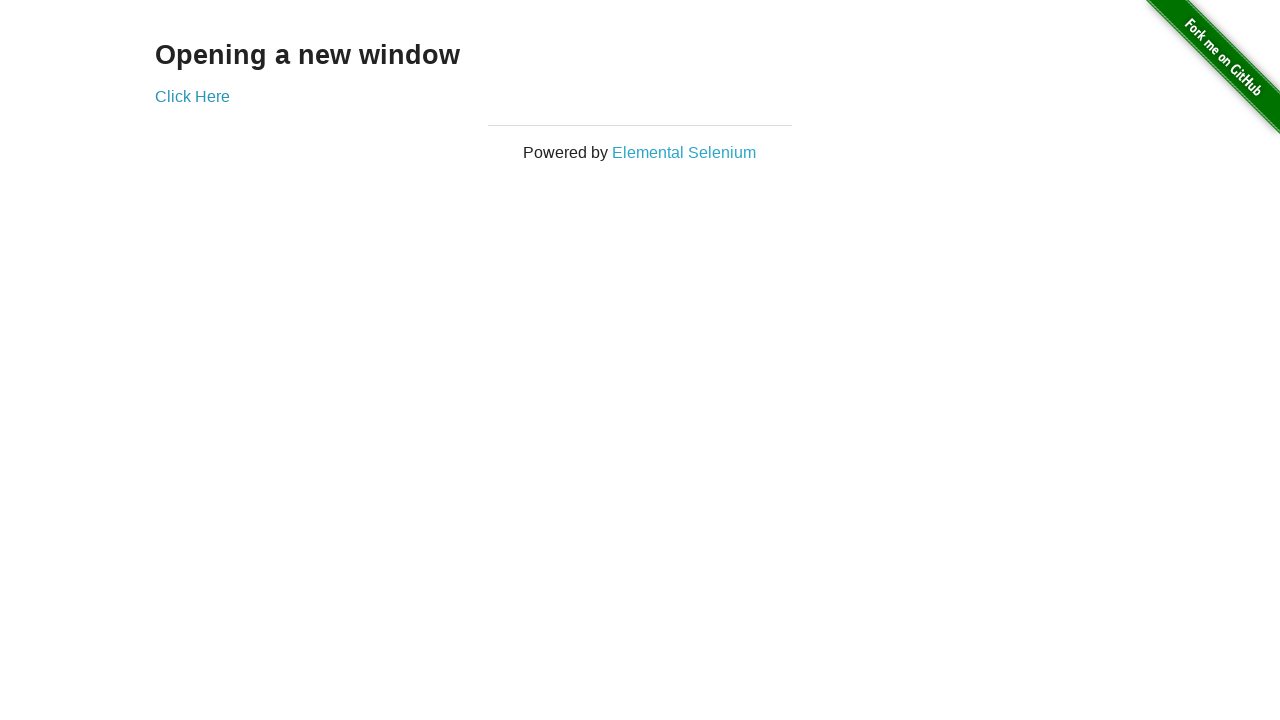